Navigates to Rozetka website and scrolls down the page by 1000 pixels

Starting URL: https://rozetka.com.ua/

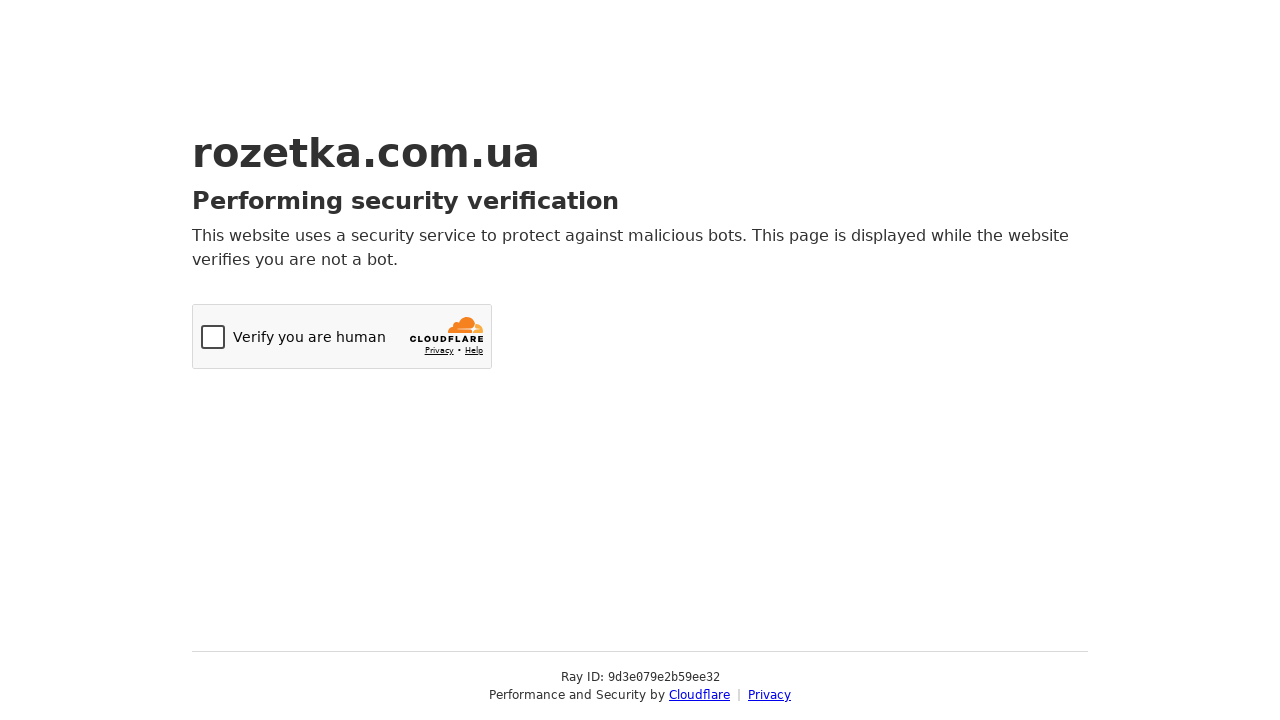

Navigated to Rozetka website
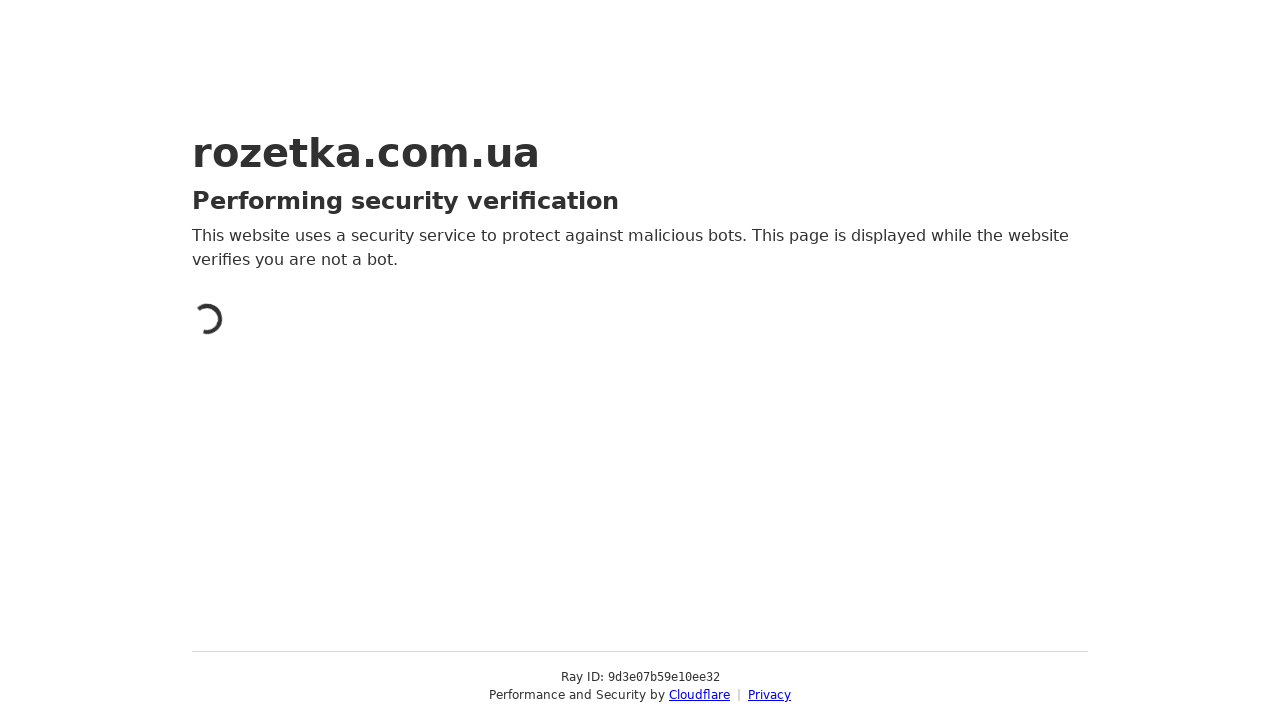

Scrolled down the page by 1000 pixels using JavaScript
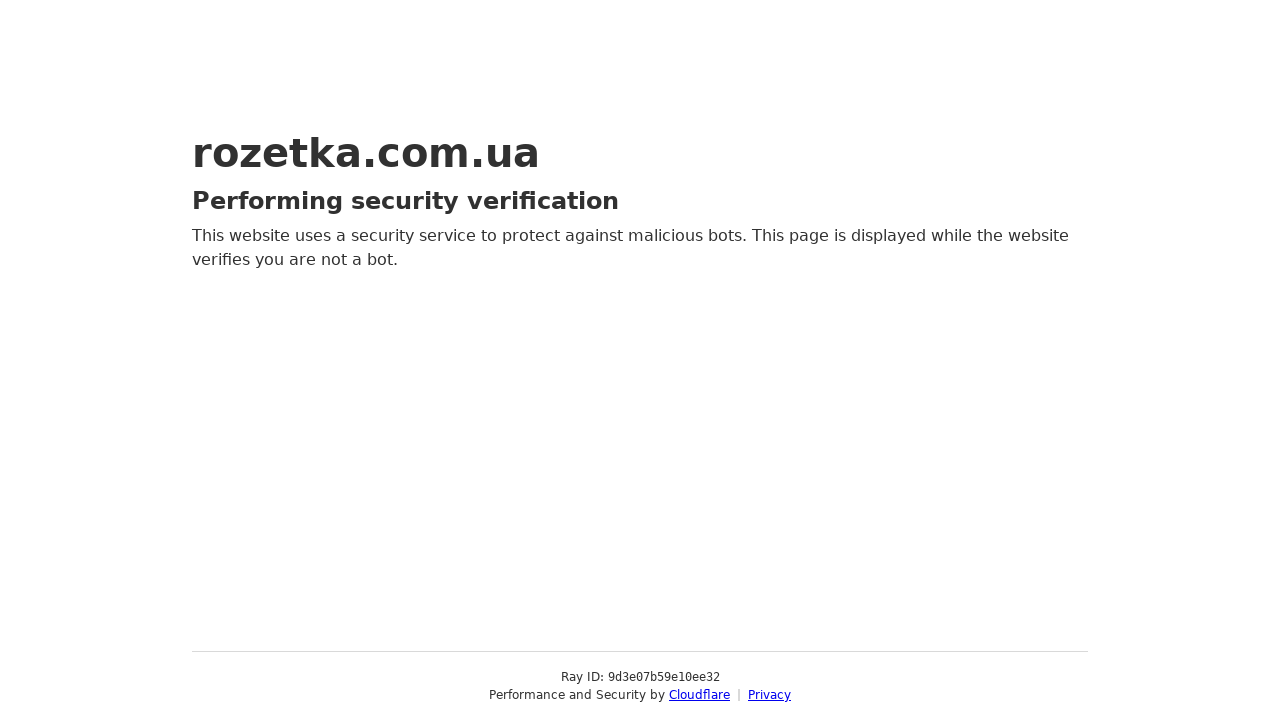

Waited 3 seconds to observe the scroll effect
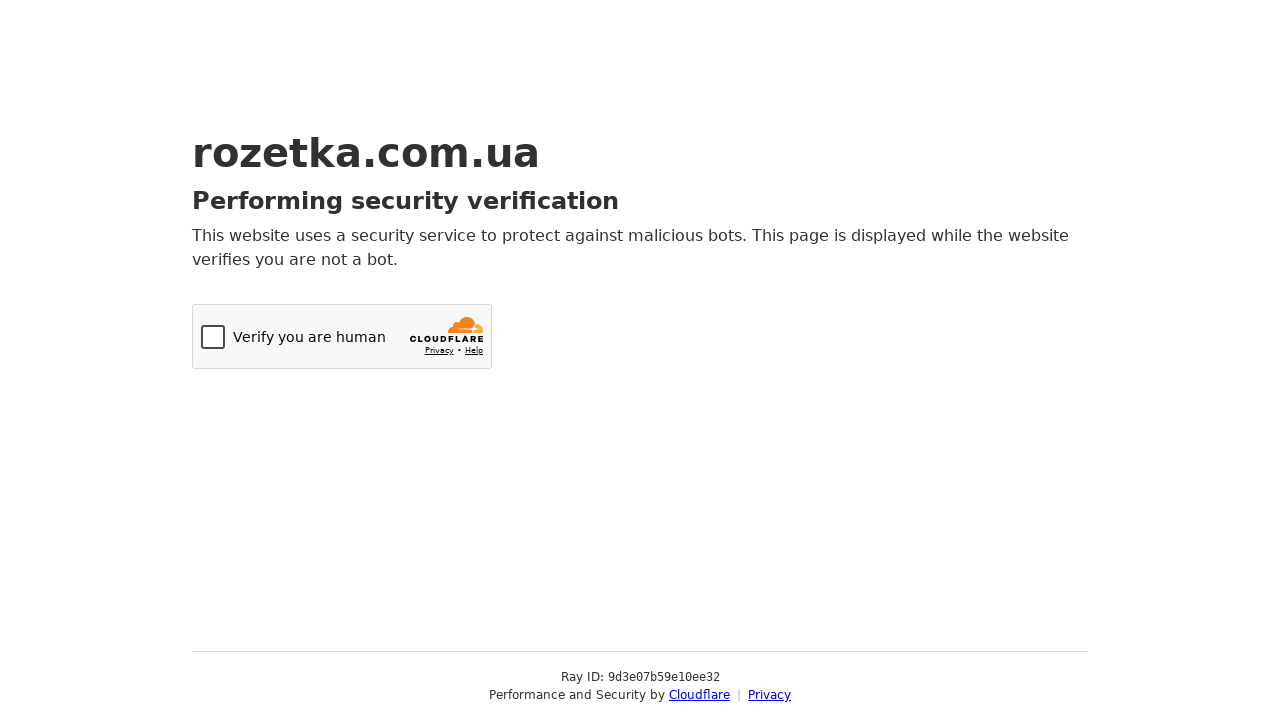

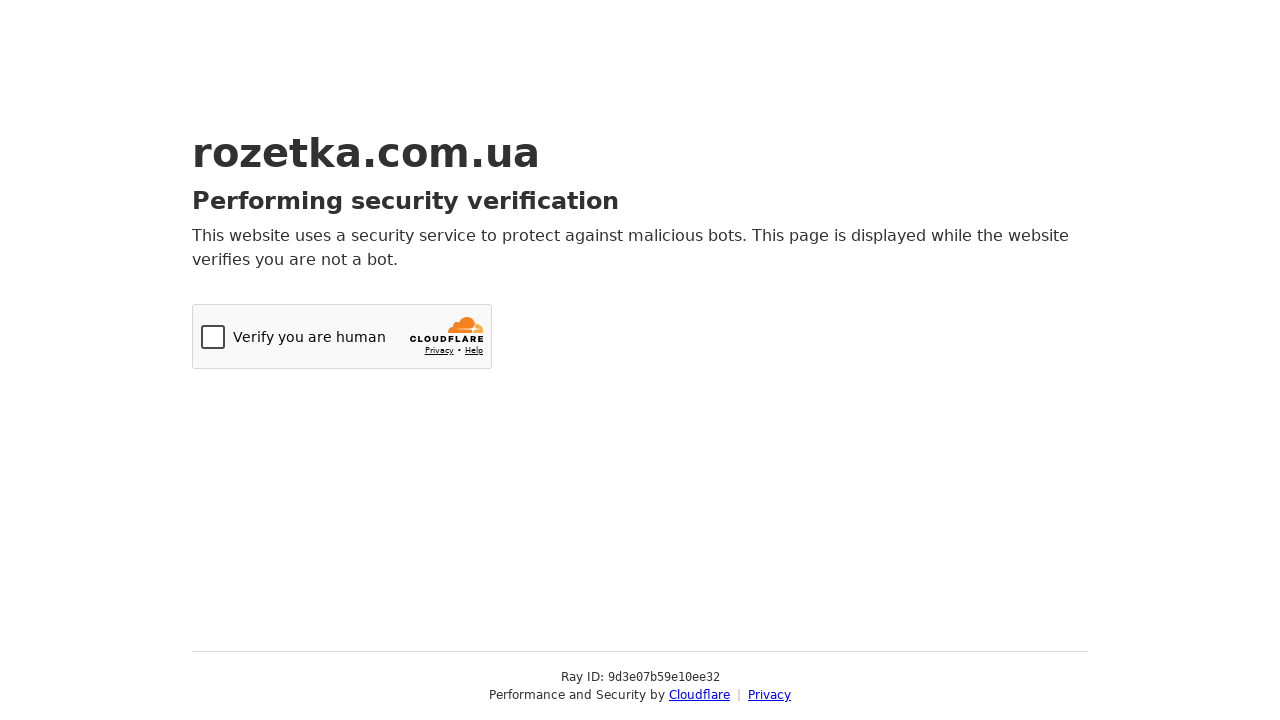